Tests form submission on an Angular practice site by filling various form elements (checkbox, radio button, password, email, dropdown) and submitting, then navigates to shop section and selects a product.

Starting URL: https://rahulshettyacademy.com/angularpractice/

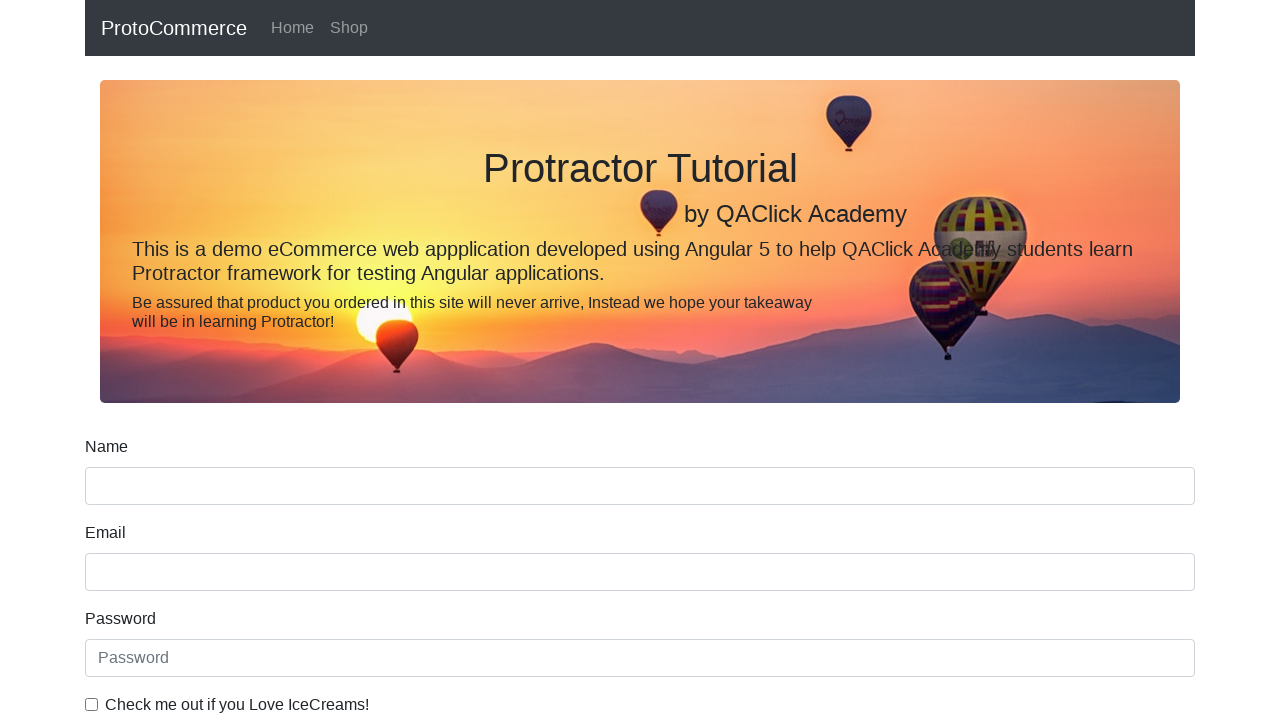

Clicked ice cream checkbox at (92, 704) on internal:label="Check me out if you Love IceCreams!"i
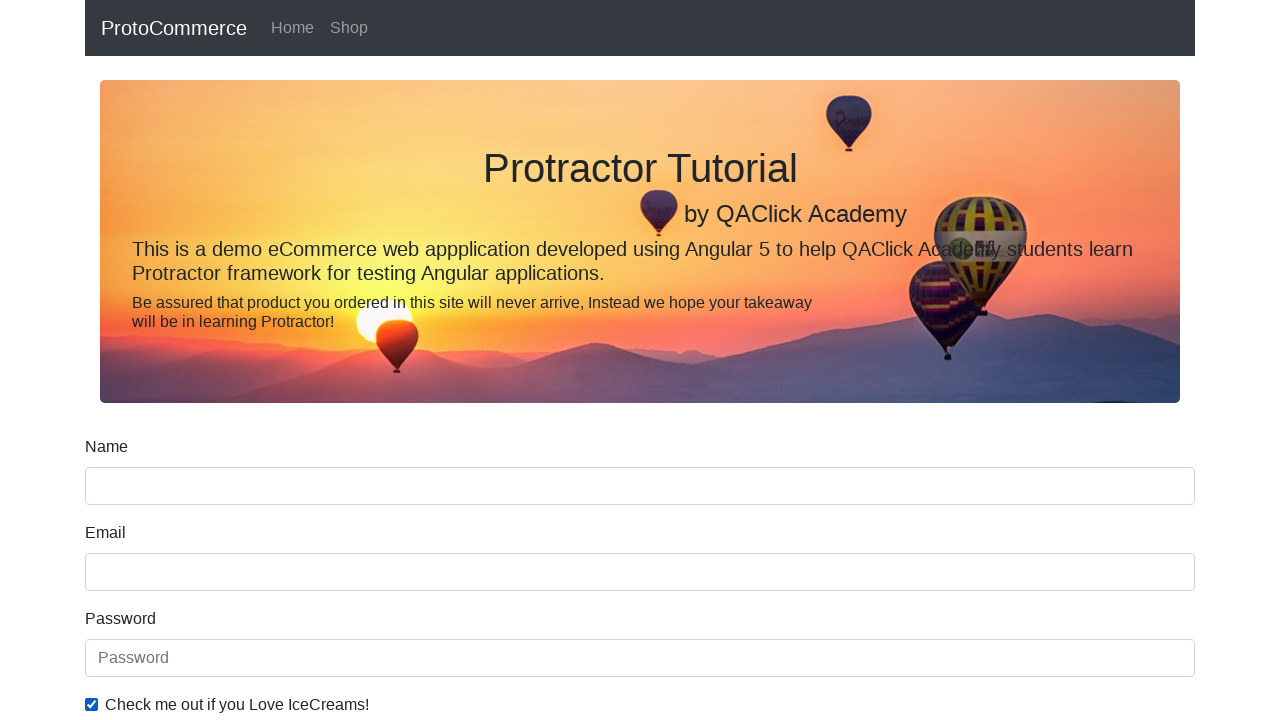

Selected Employed radio button at (326, 360) on internal:label="Employed"i
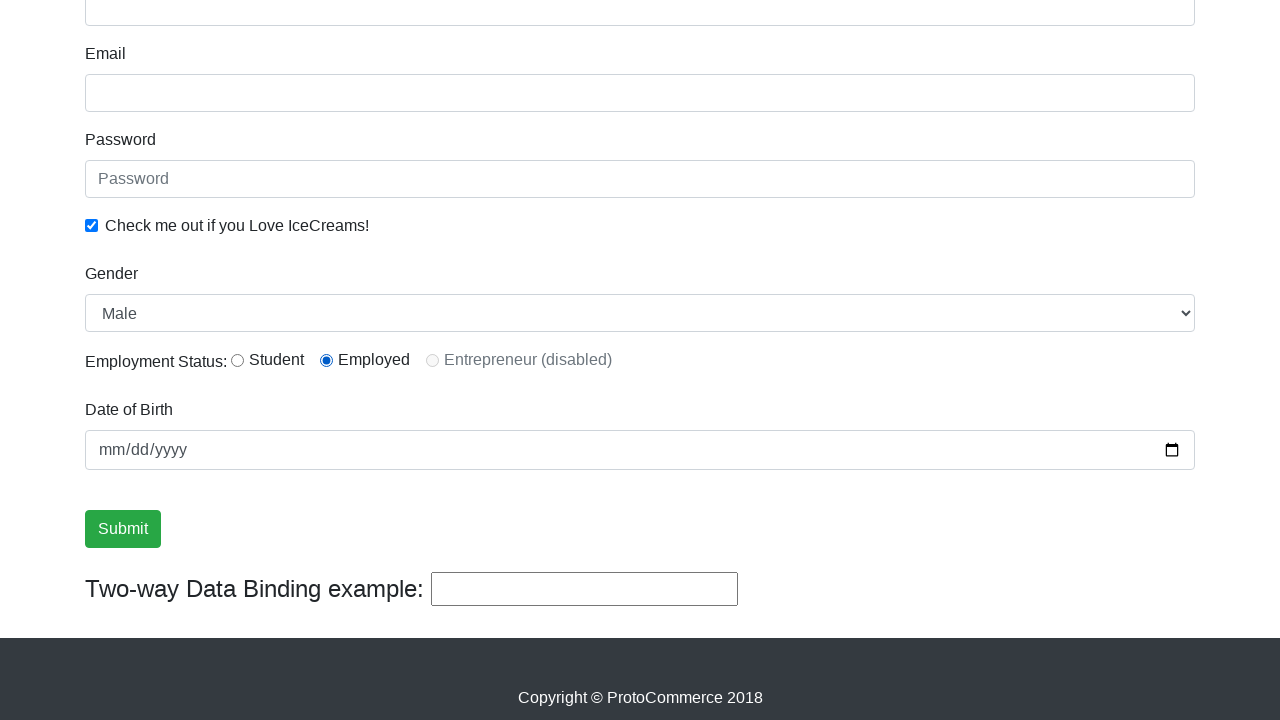

Filled password field with secure password on internal:attr=[placeholder="Password"i]
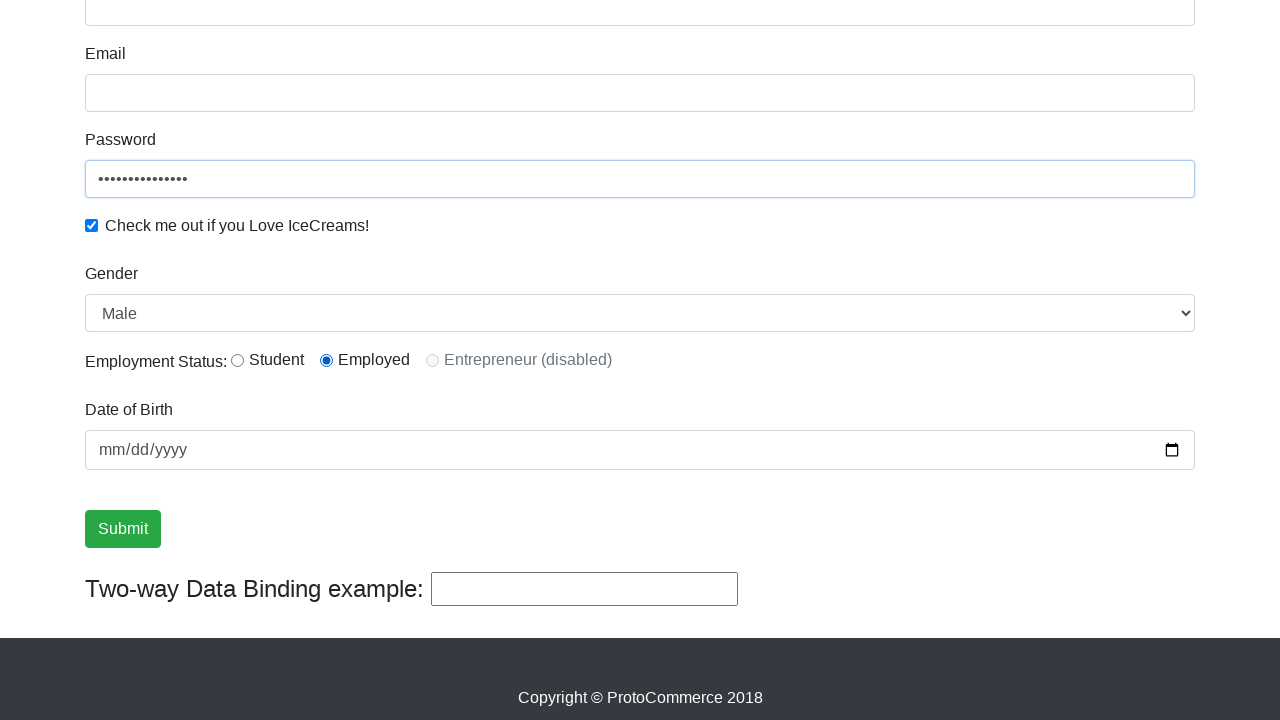

Filled email field with test user email on input[name="email"]
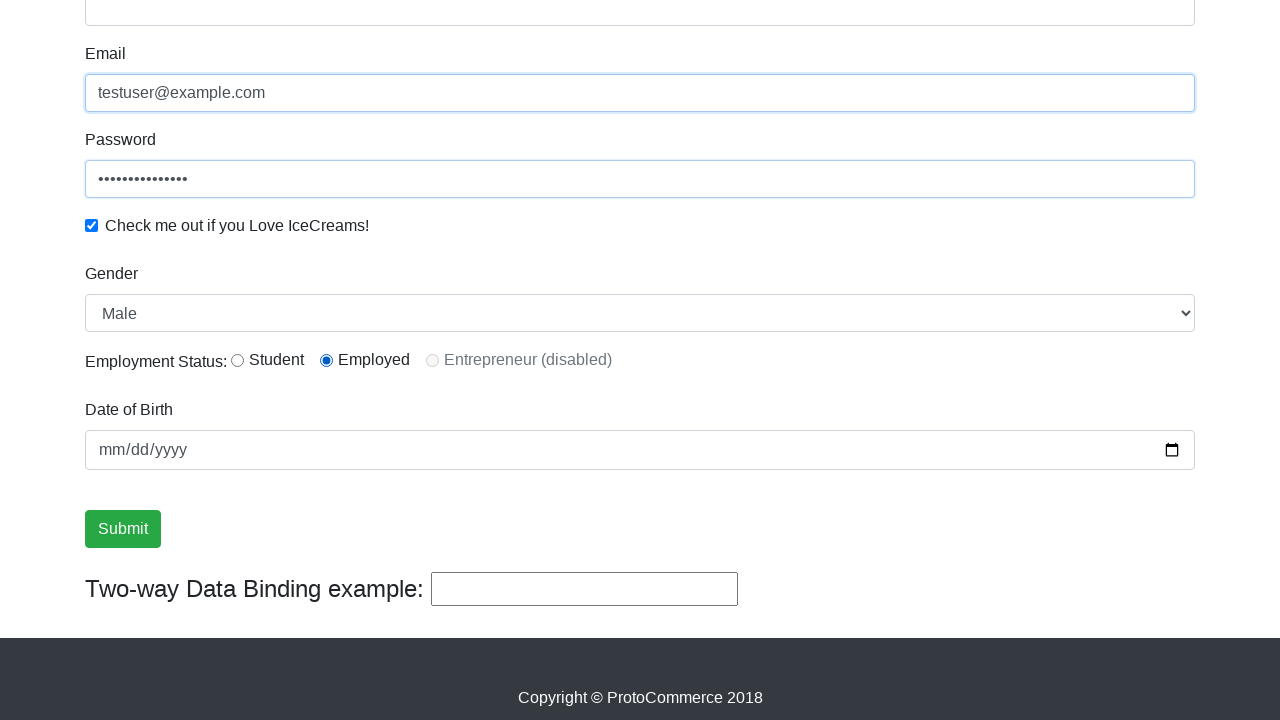

Selected Female from gender dropdown on internal:label="Gender"i
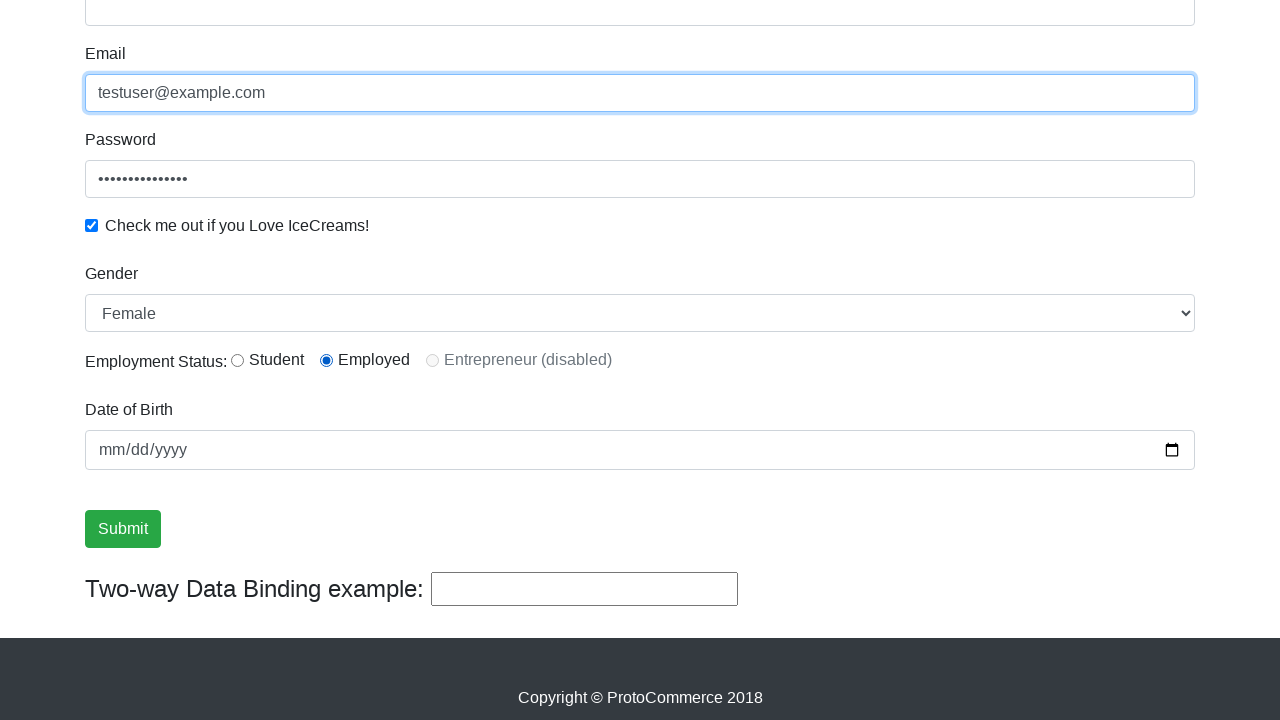

Clicked Submit button to submit form at (123, 529) on internal:role=button[name="Submit"i]
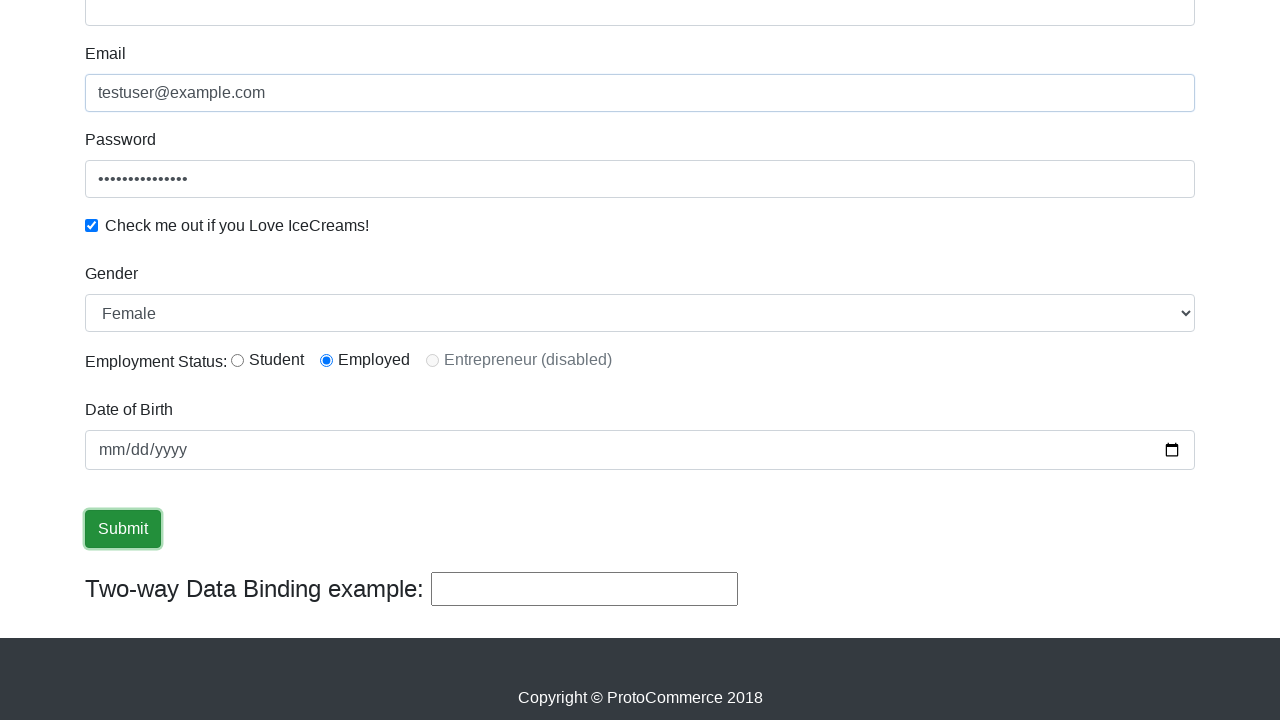

Form submission success message appeared
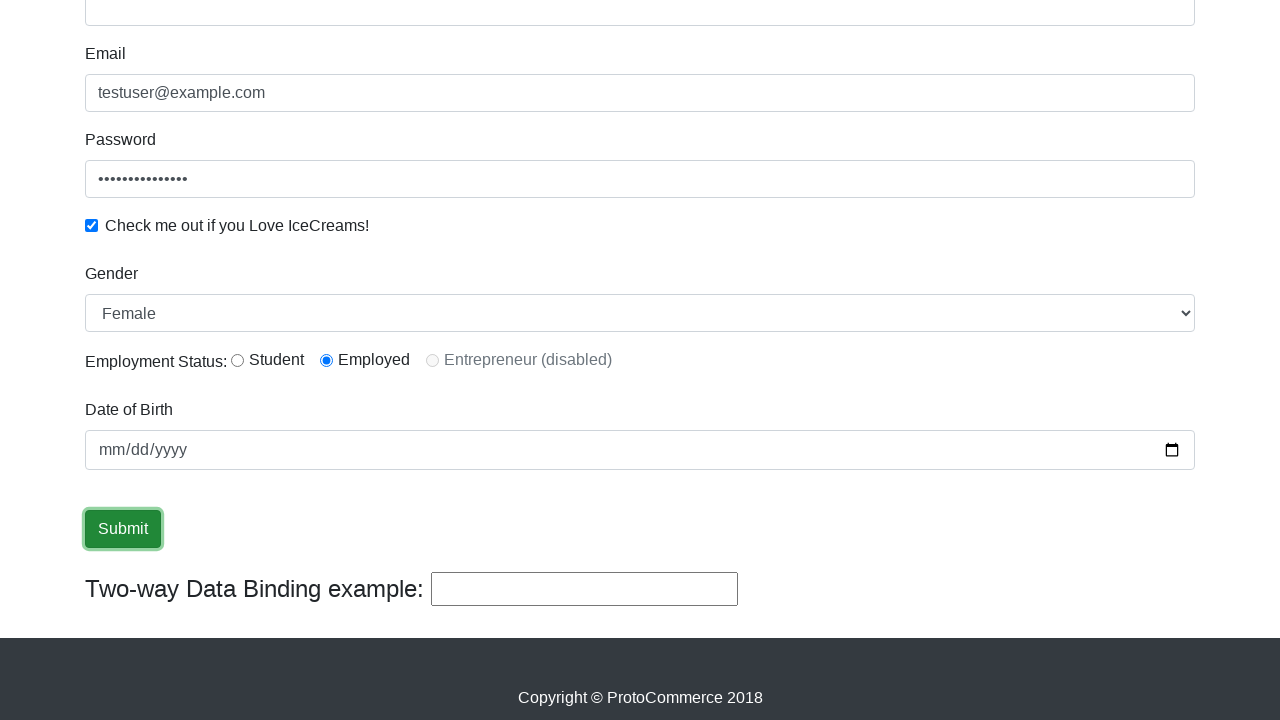

Navigated to Shop section at (349, 28) on internal:role=link[name="Shop"i]
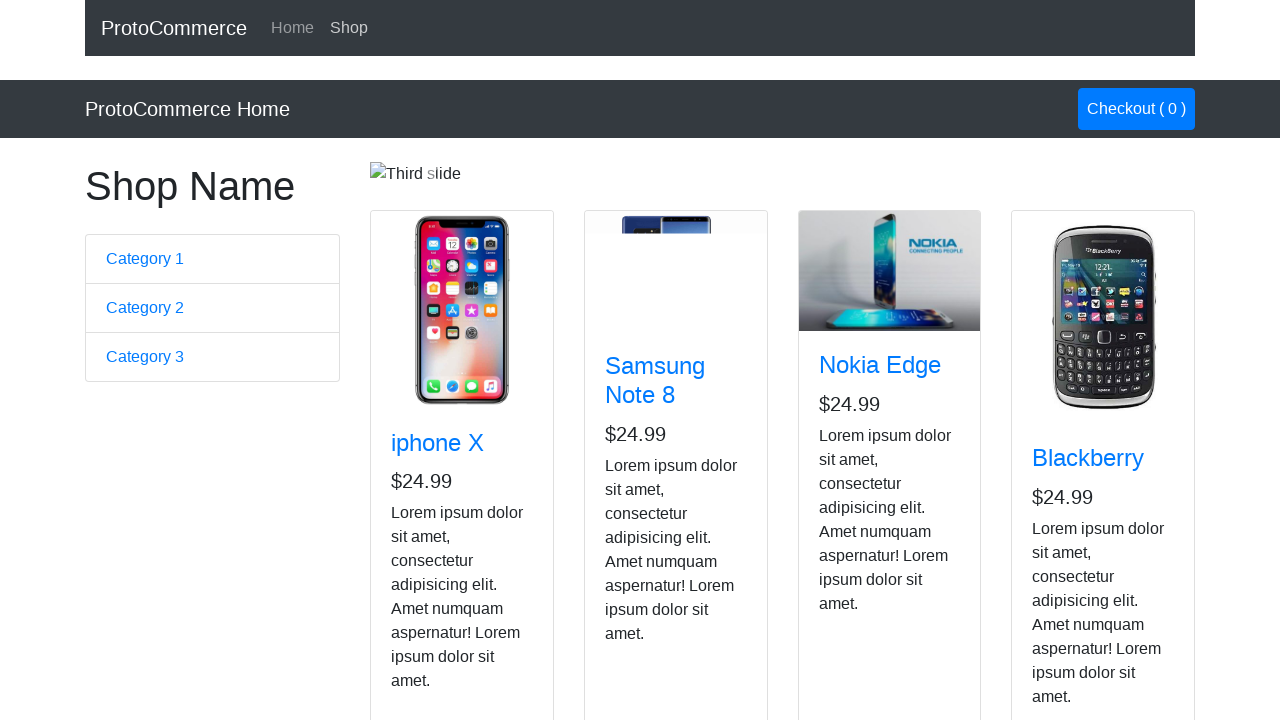

Selected Nokia Edge product from shop at (880, 365) on div.card-body >> internal:has-text="Nokia Edge"i >> internal:role=link
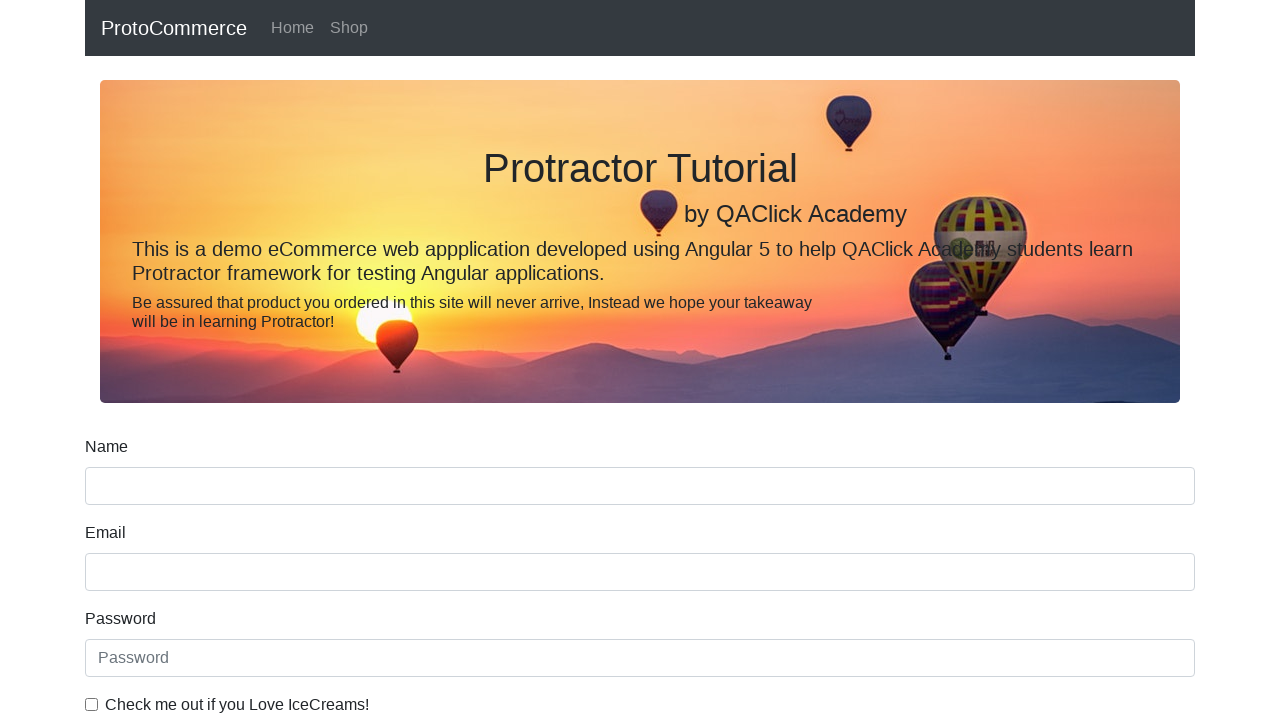

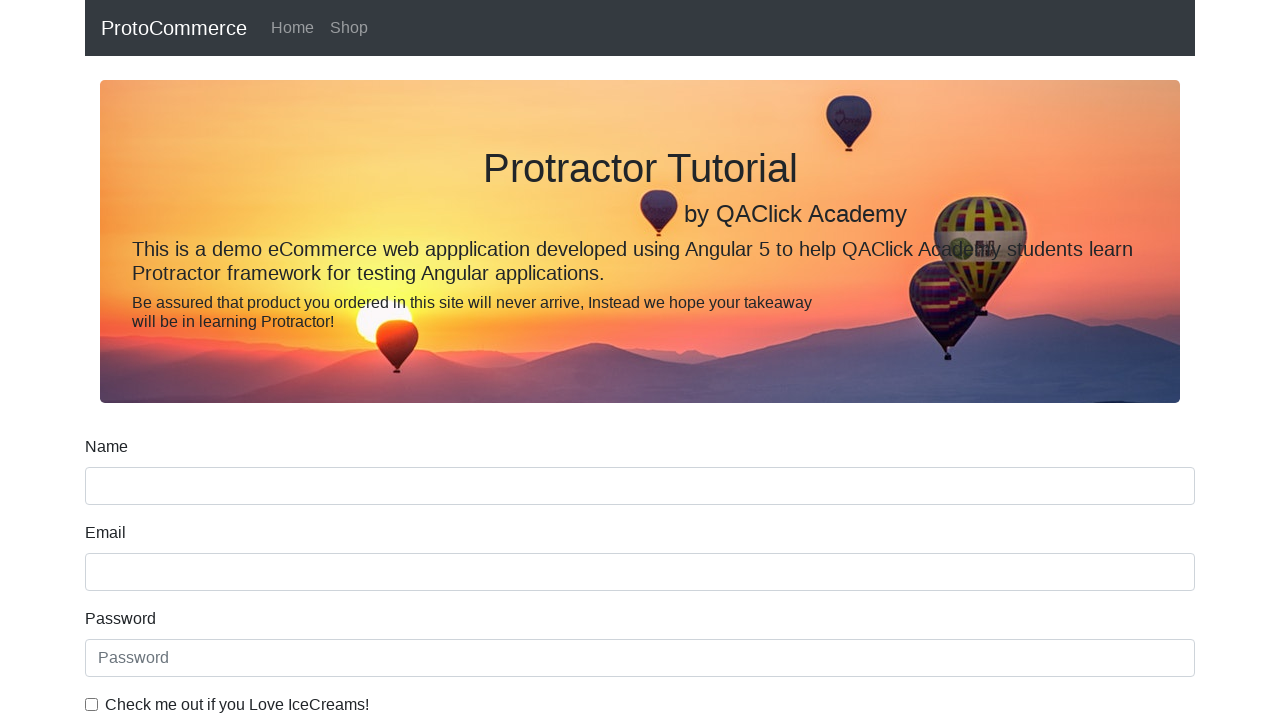